Tests jQuery UI datepicker functionality by navigating to the demo page, switching to the iframe, and setting a date using the jQuery datepicker API

Starting URL: https://jqueryui.com/datepicker/

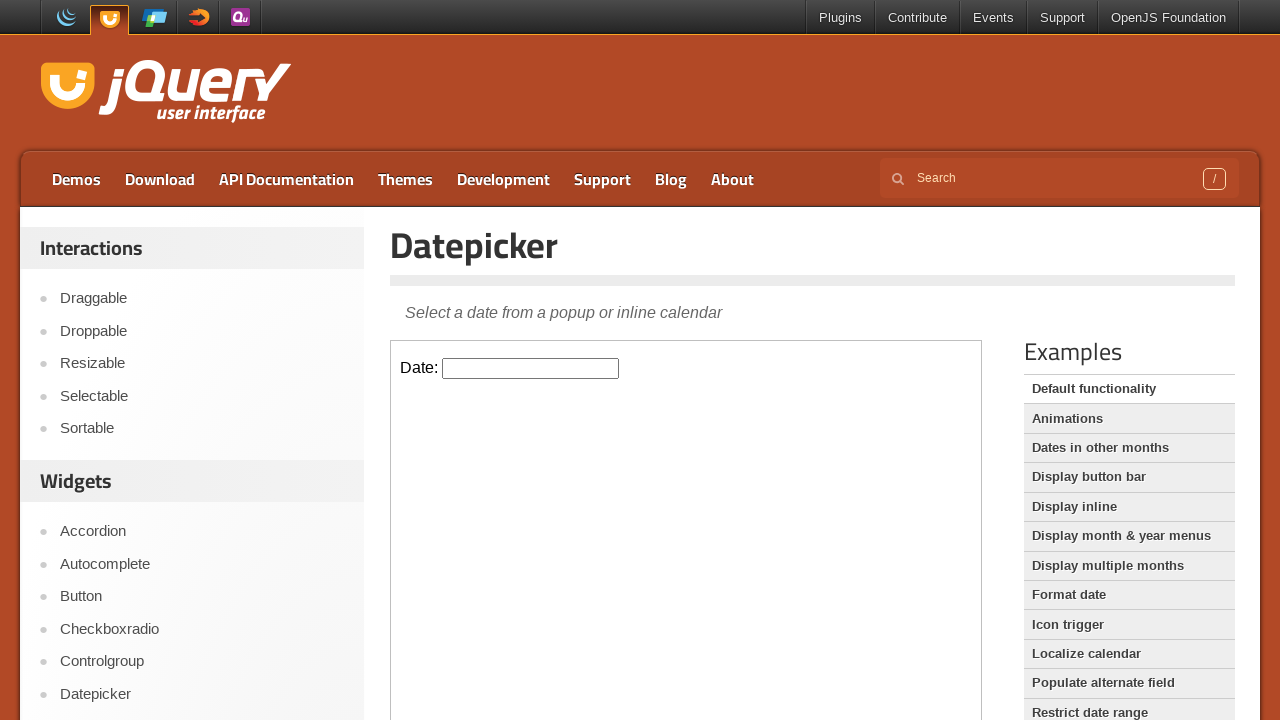

Located the demo iframe
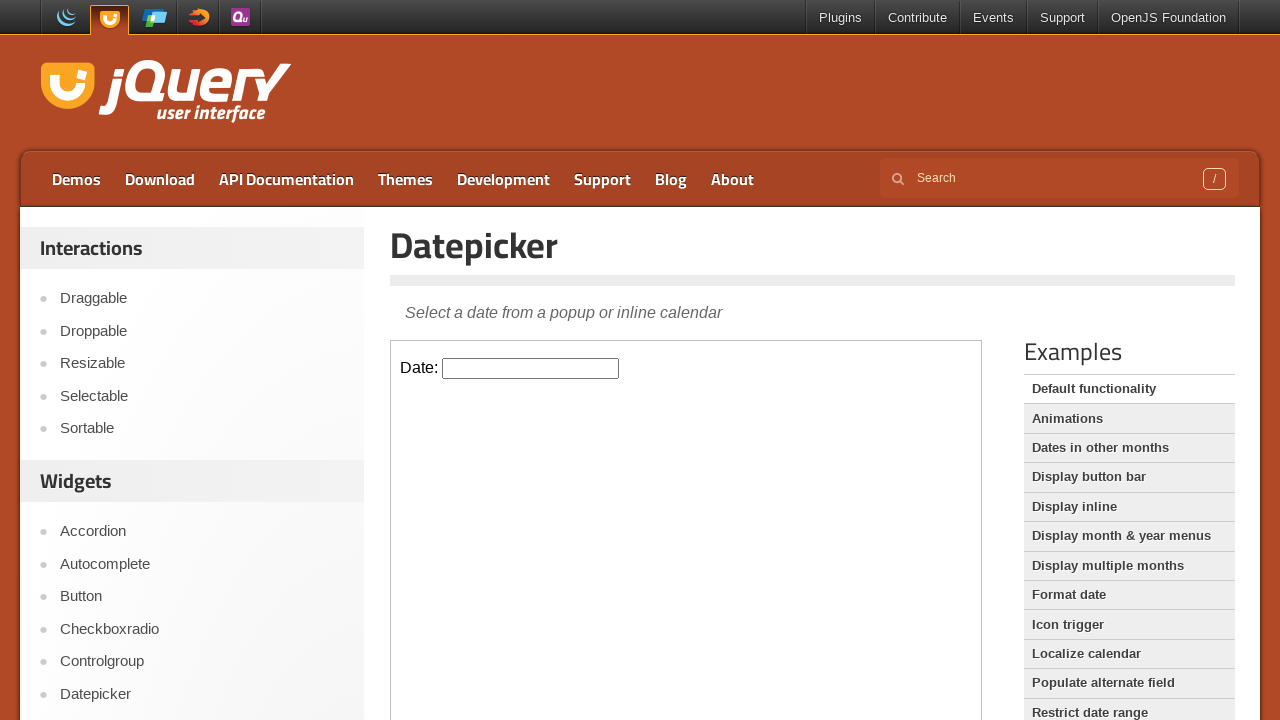

Datepicker element became visible
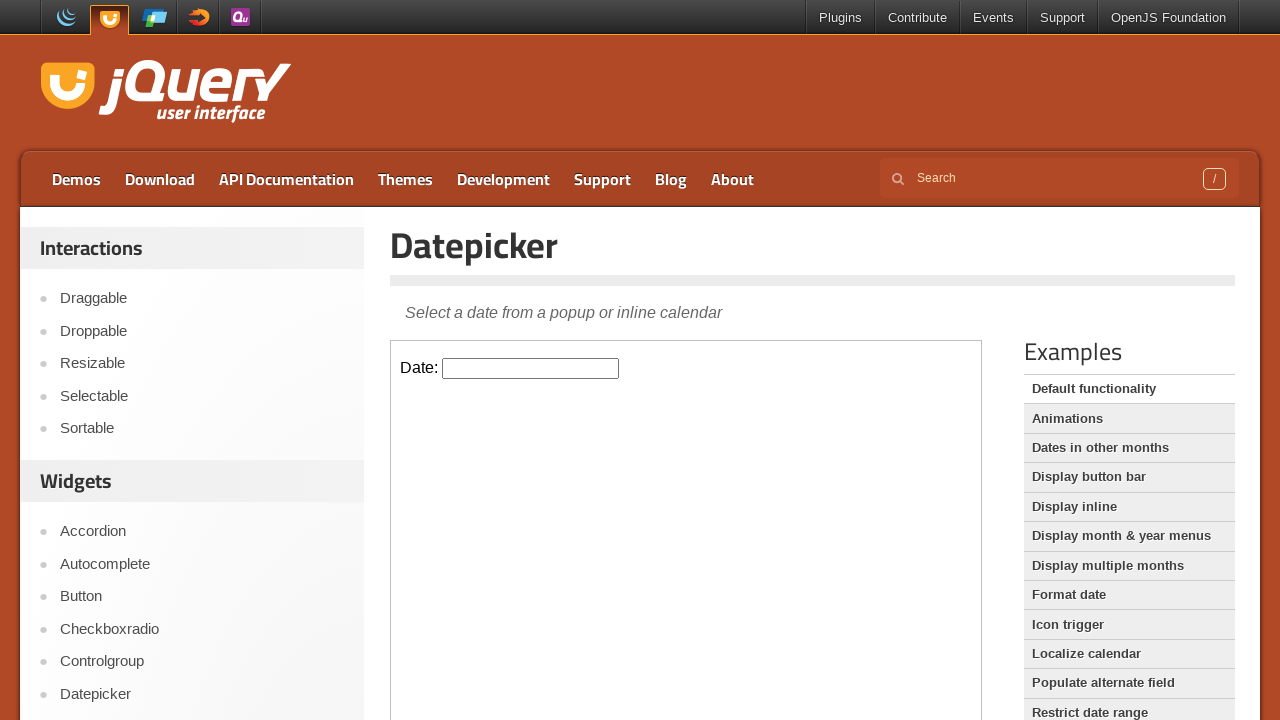

Set datepicker date to 02/20/2002 using jQuery API
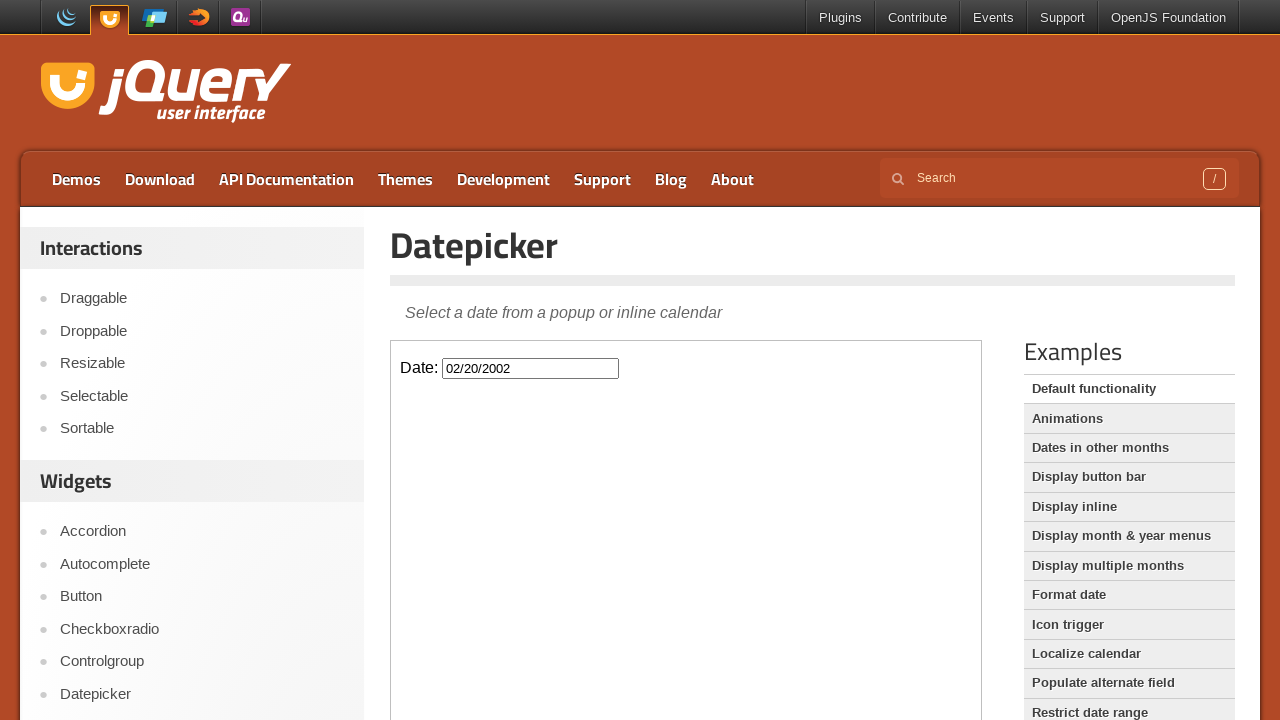

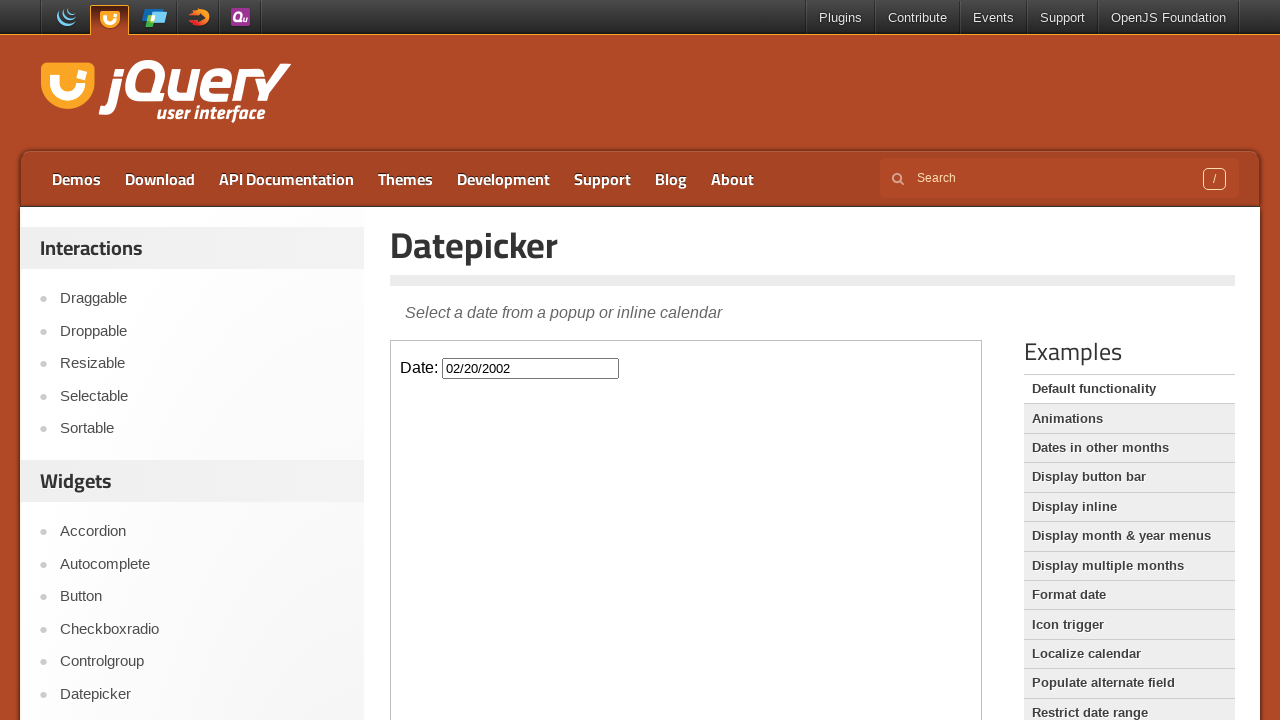